Tests selecting an option from the second dropdown menu on the DemoQA Select Menu page by navigating through Widgets and selecting "Mr." title.

Starting URL: https://demoqa.com/

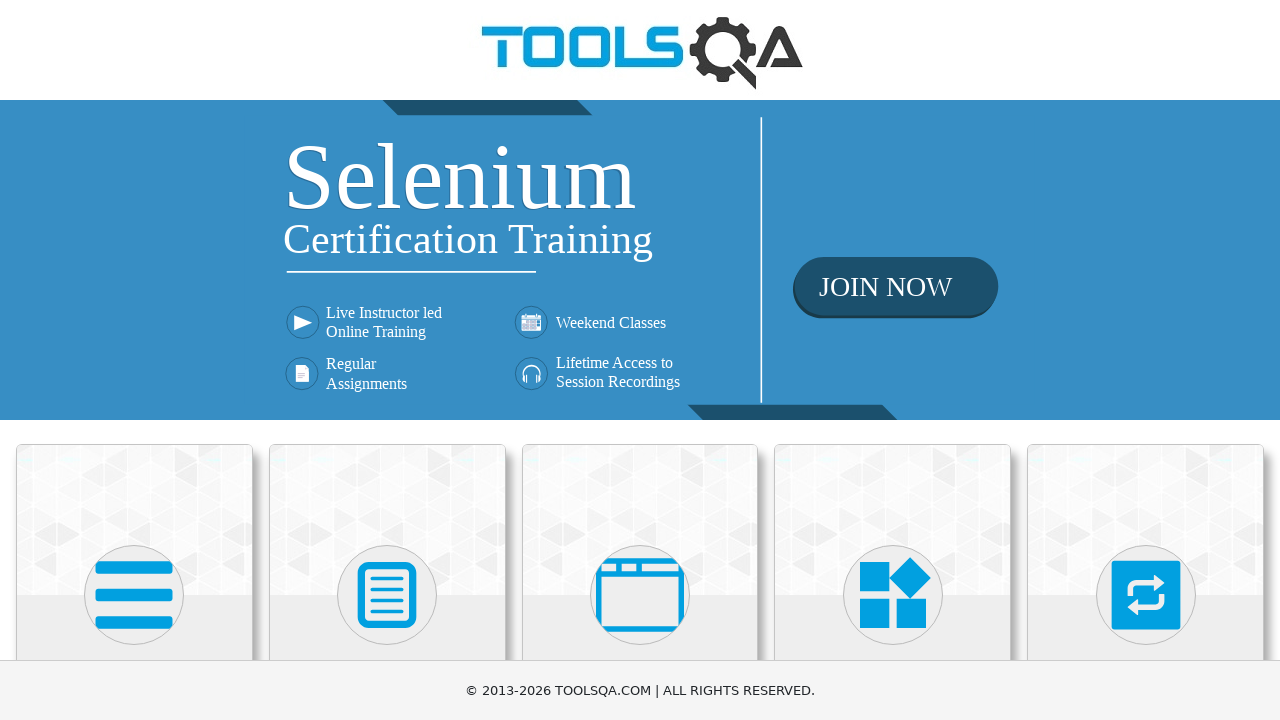

Clicked on Widgets card at (893, 360) on text=Widgets
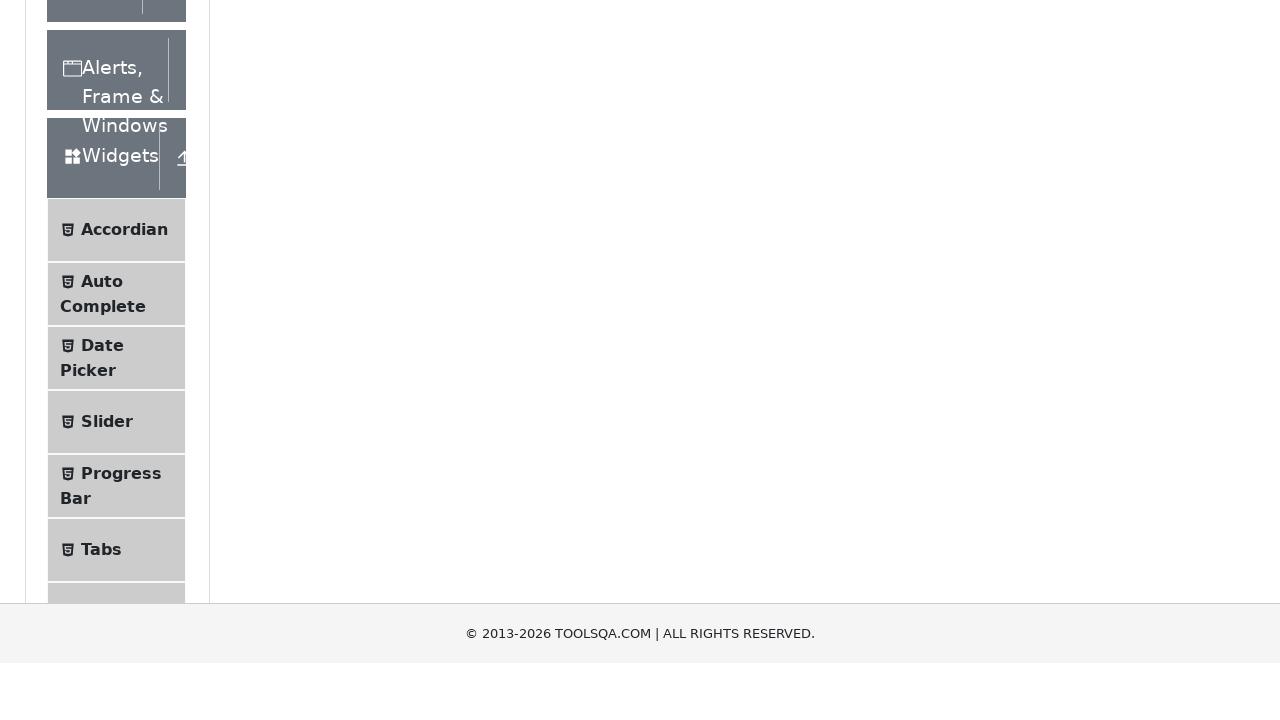

Clicked on Select Menu option in sidebar at (109, 374) on text=Select Menu
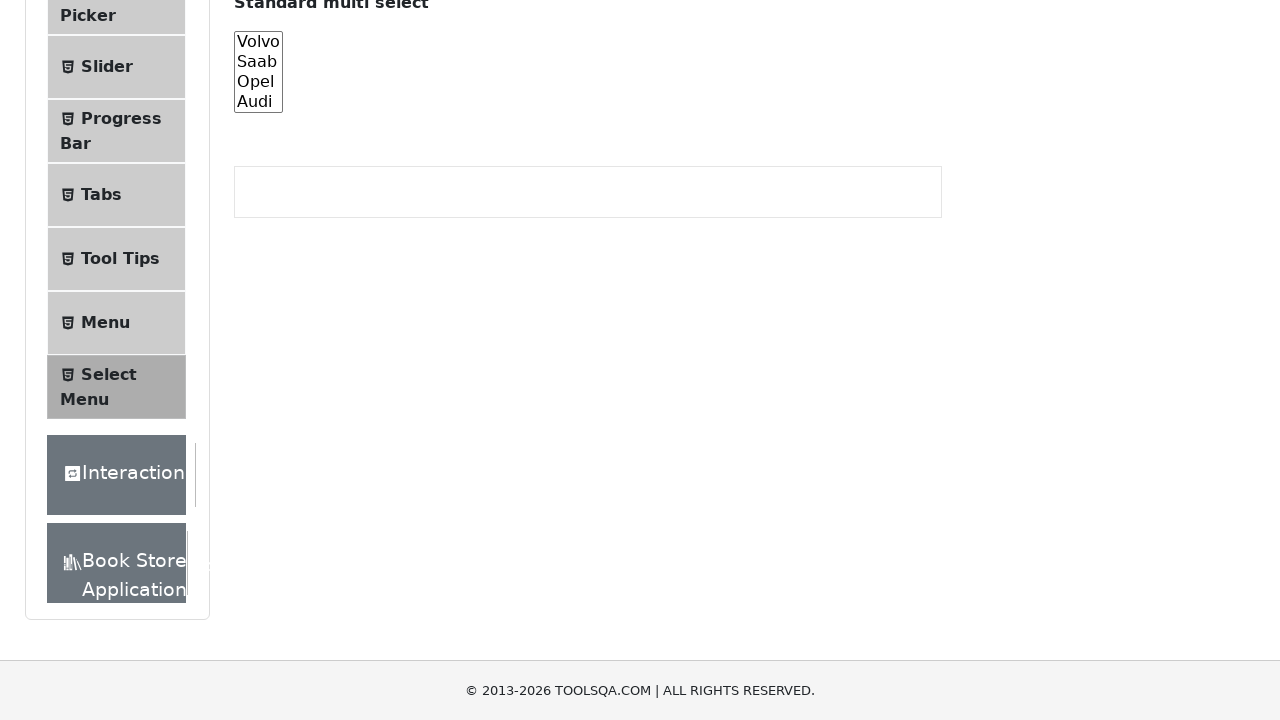

Clicked on the second dropdown (Select One) at (405, 360) on #selectOne
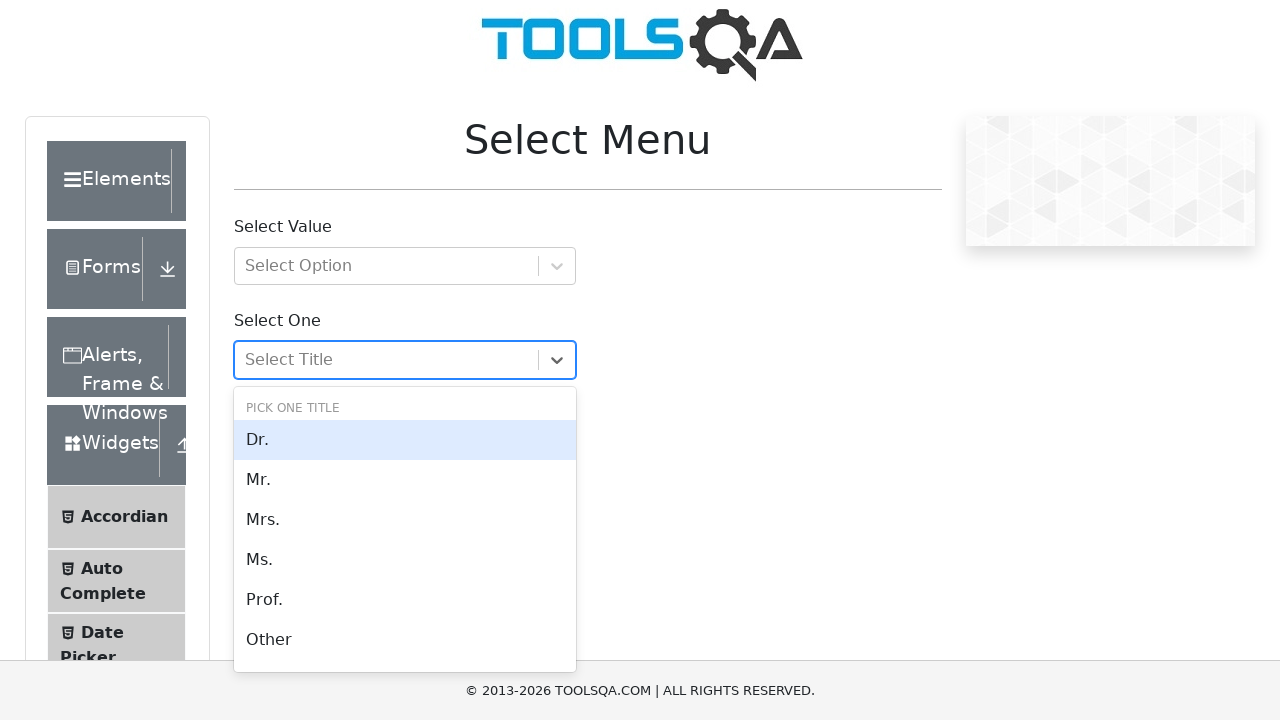

Selected 'Mr.' from the dropdown menu at (405, 480) on text=Mr.
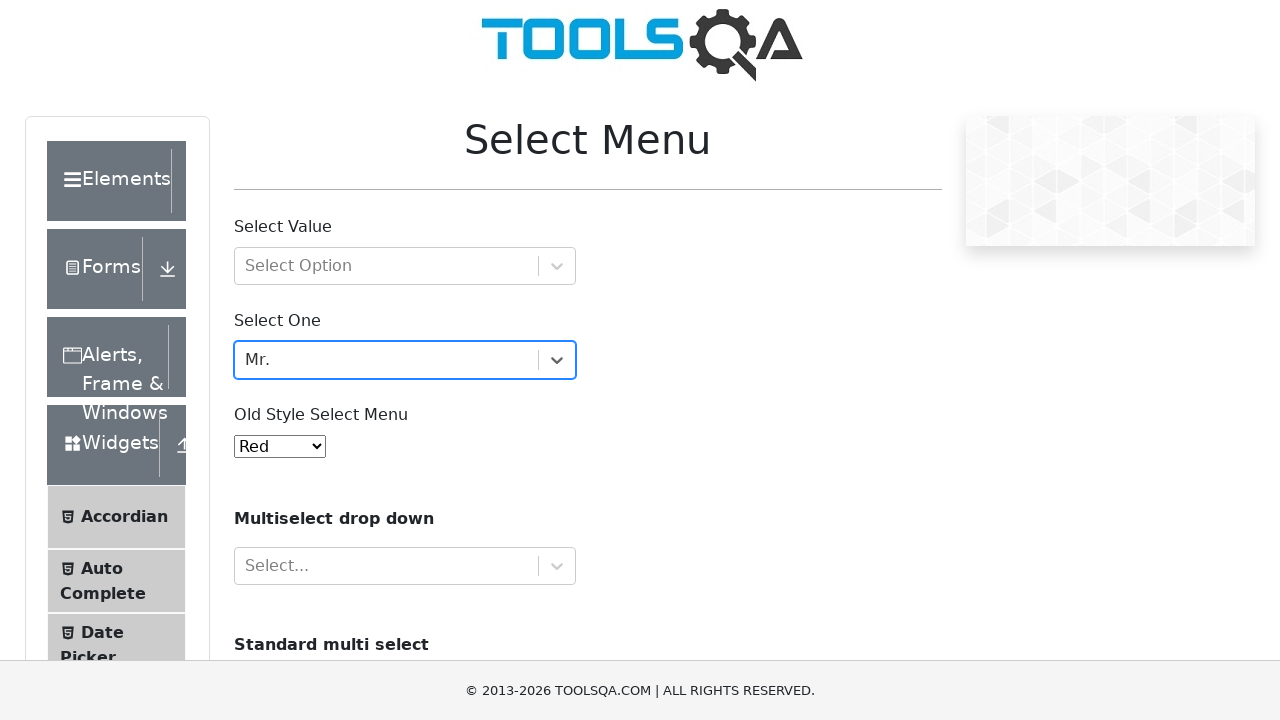

Verified that 'Mr.' option is selected in the dropdown
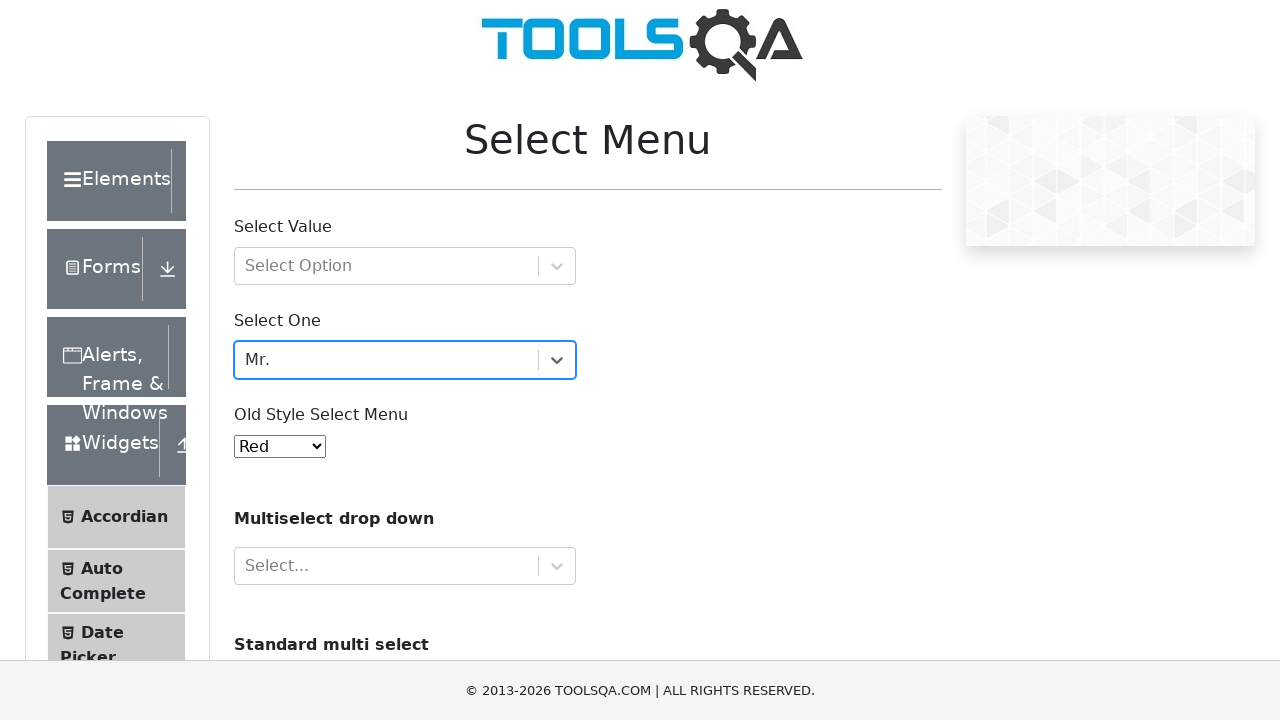

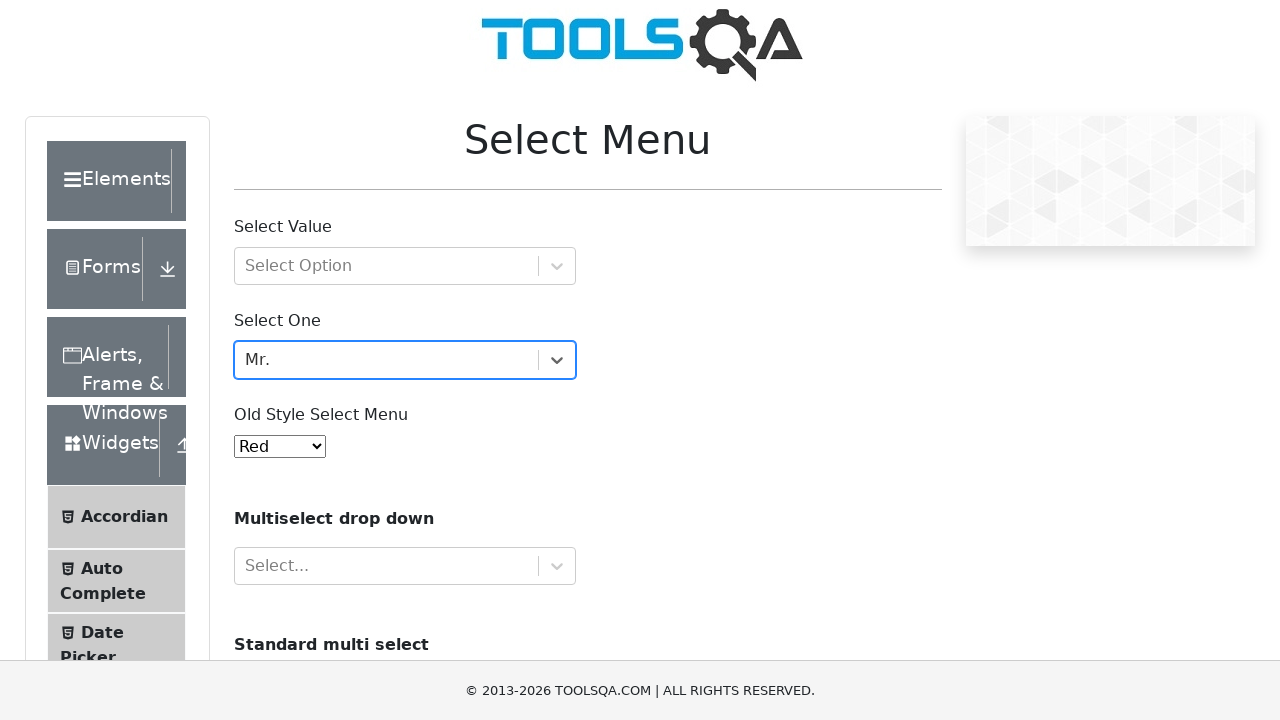